Tests handling of a basic JavaScript alert by clicking a button that triggers an alert and accepting it

Starting URL: https://demoqa.com/alerts

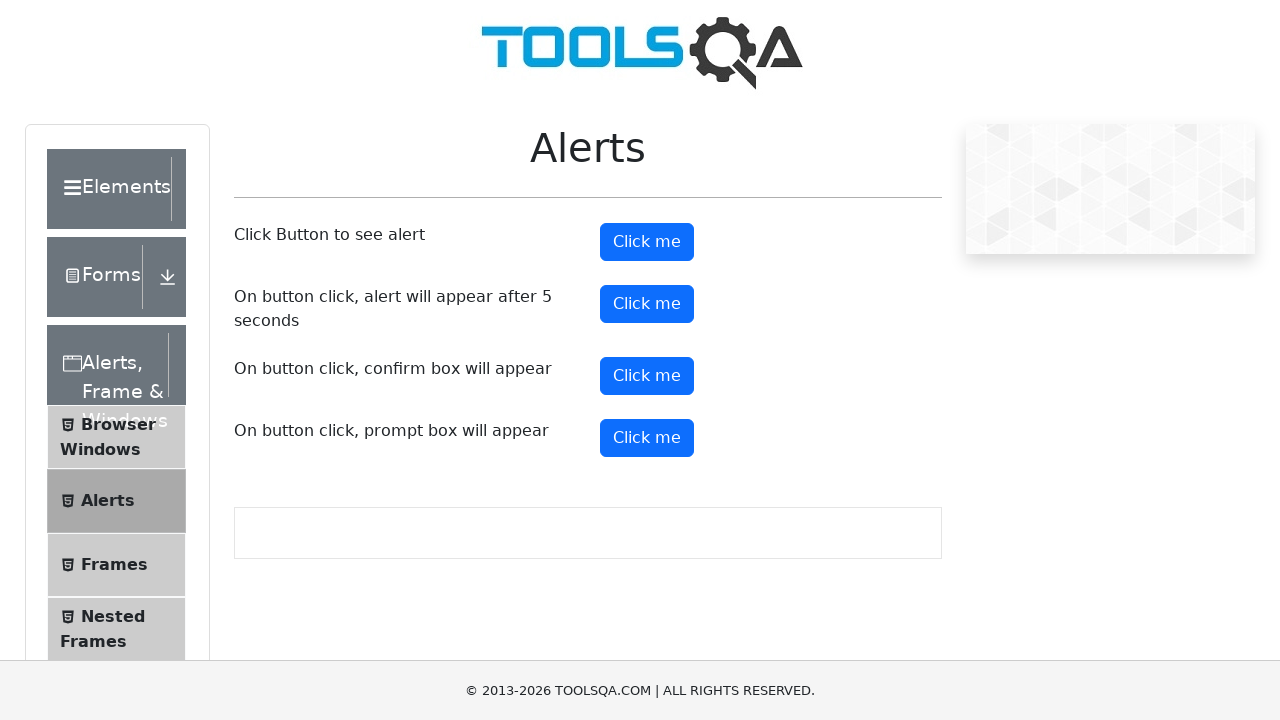

Set up dialog handler to accept alerts
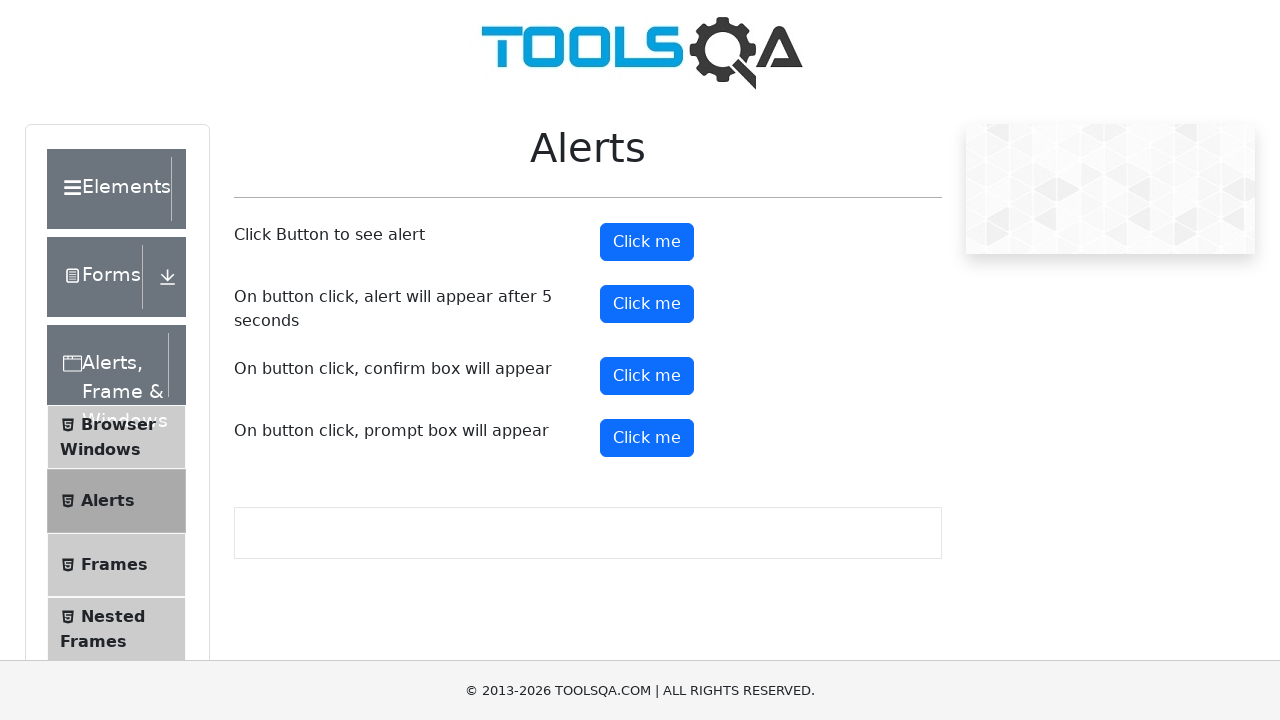

Clicked alert button to trigger JavaScript alert at (647, 242) on #alertButton
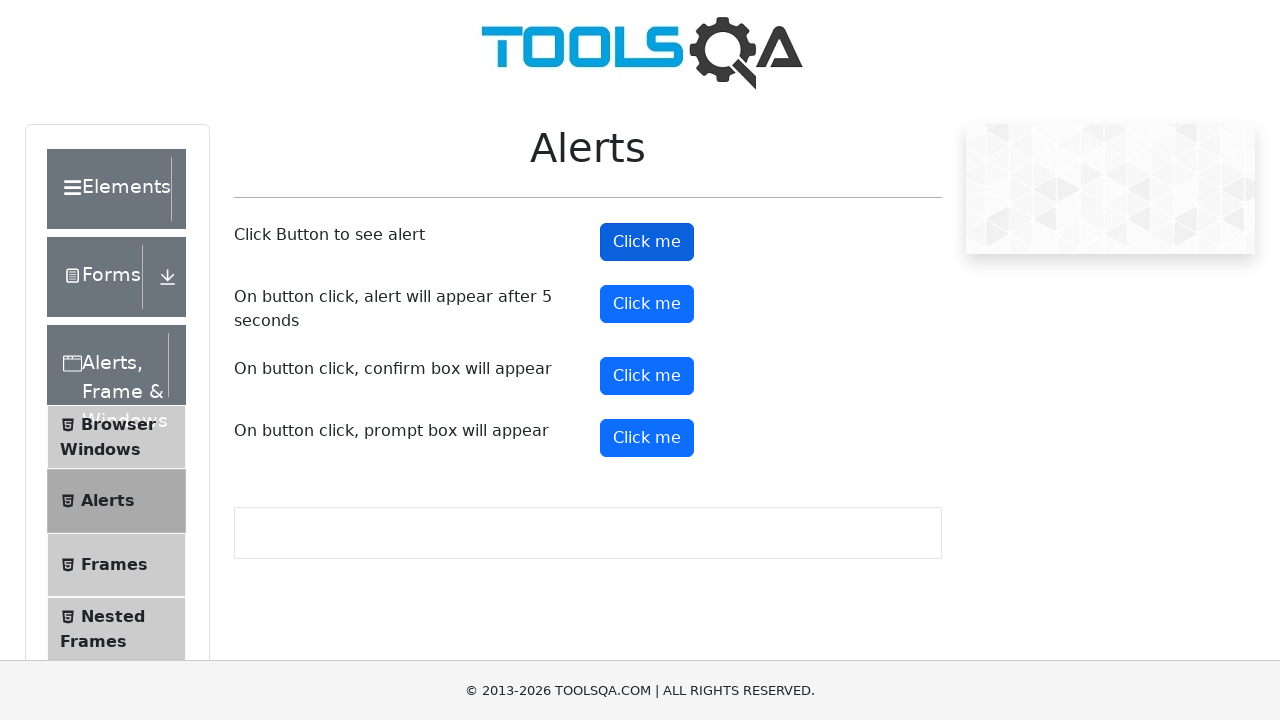

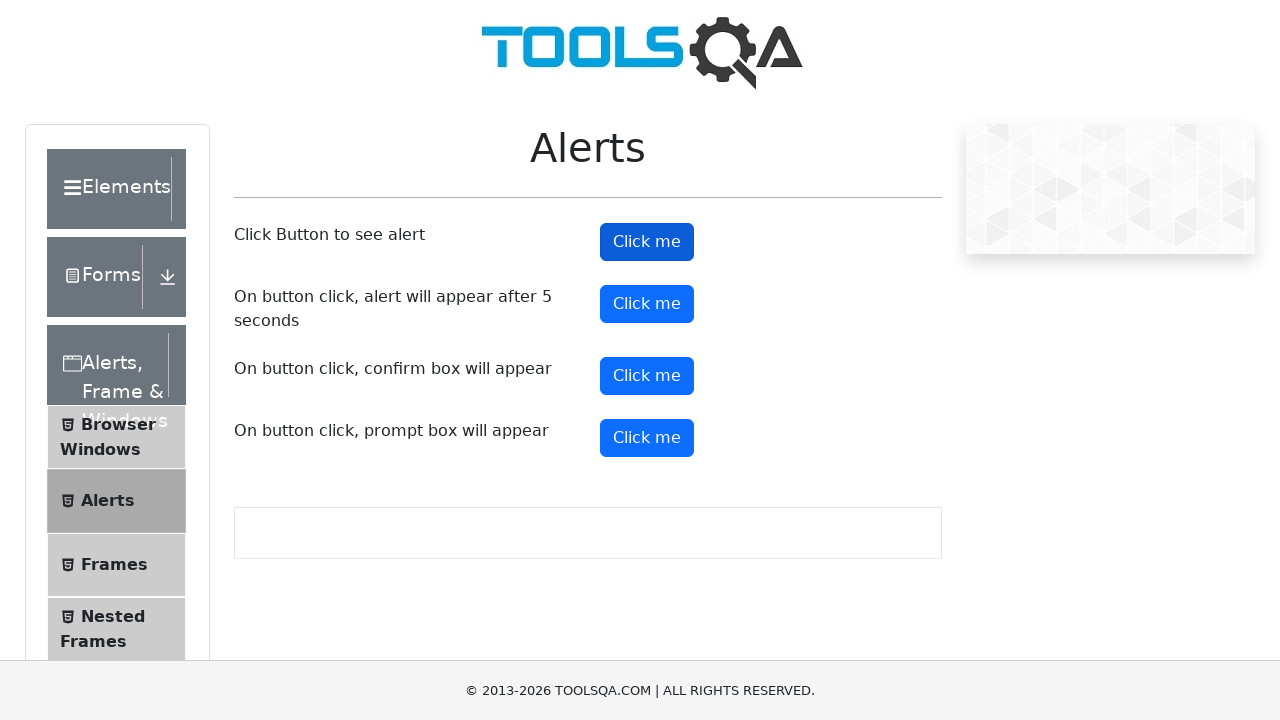